Tests dropdown functionality by clicking on a colors dropdown, counting the options, and selecting multiple color options

Starting URL: https://testautomationpractice.blogspot.com/

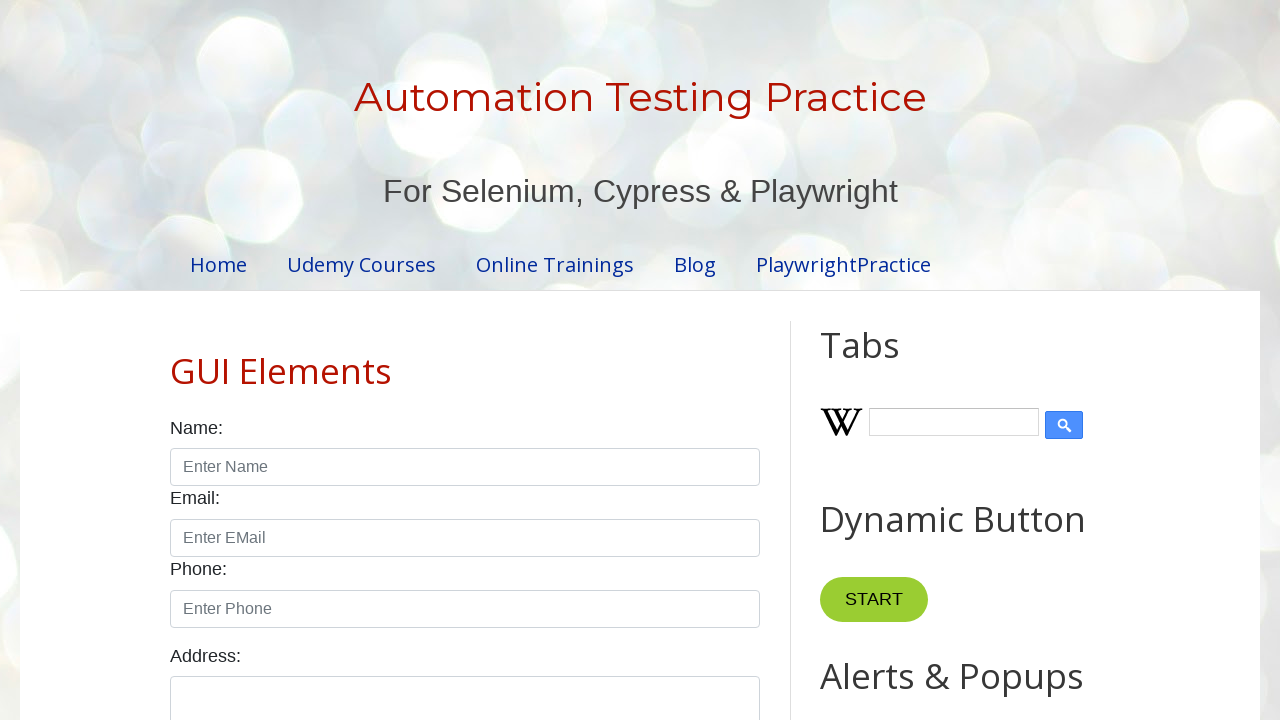

Clicked on the colors dropdown to open it at (465, 360) on select#colors
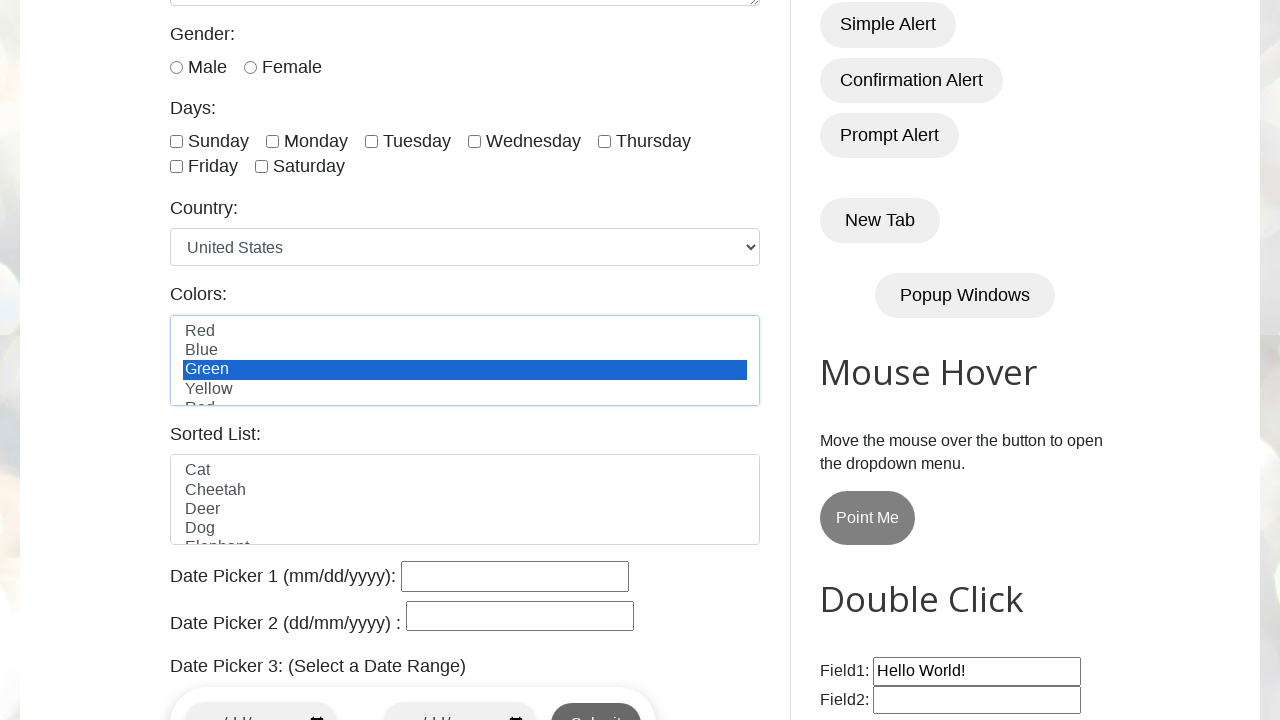

Retrieved all color options from the dropdown
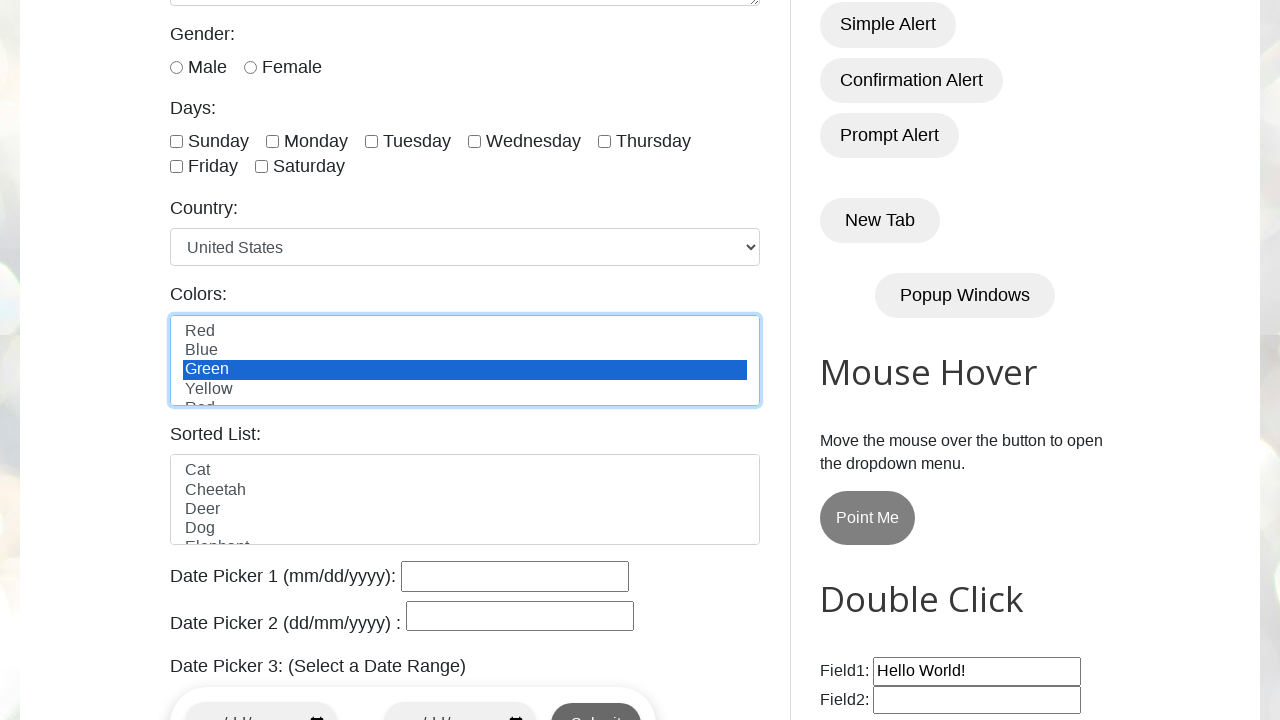

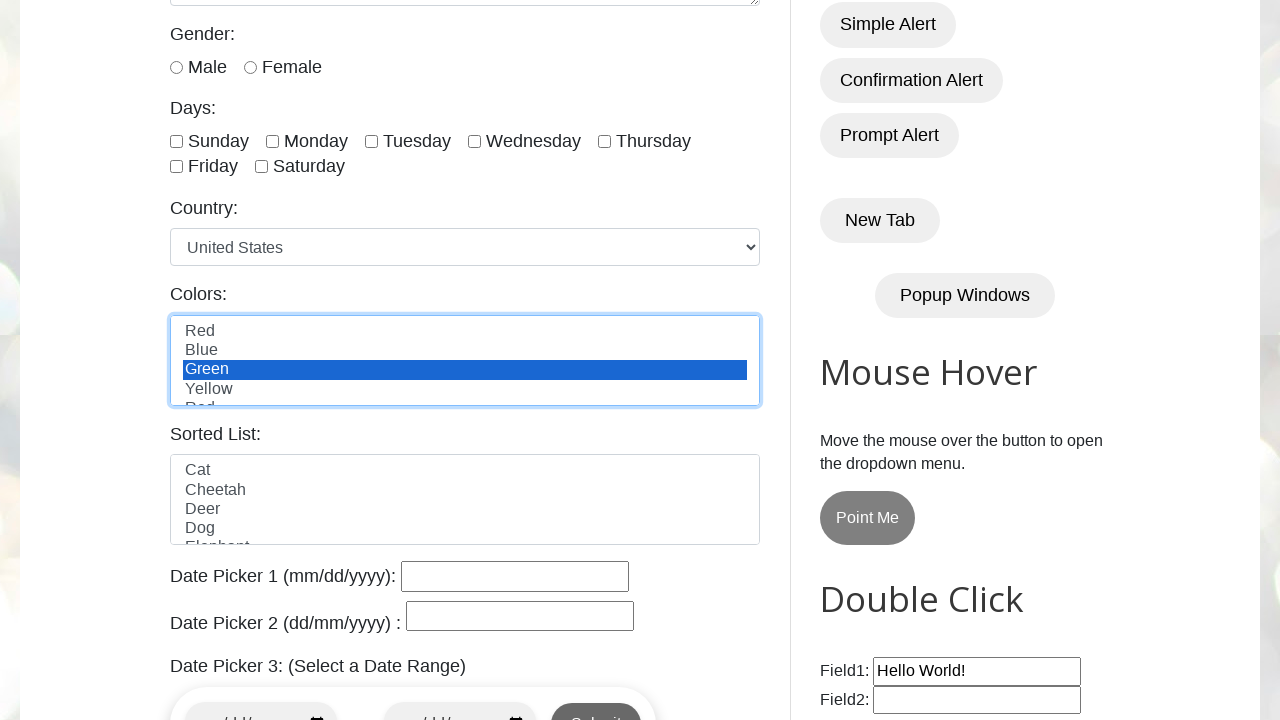